Tests an e-commerce grocery shopping flow by searching for products, adding items to cart, proceeding to checkout, selecting a country, and placing an order

Starting URL: https://rahulshettyacademy.com/seleniumPractise

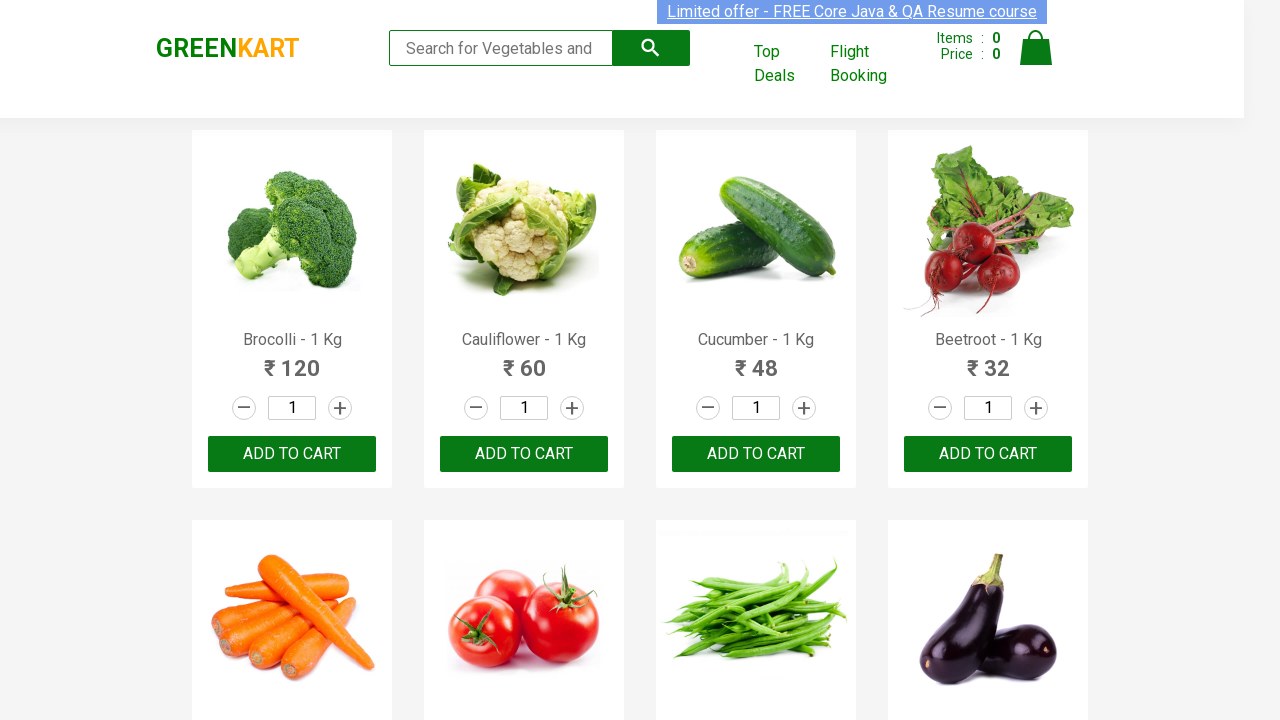

Filled search box with 'ca' to filter products on .search-keyword
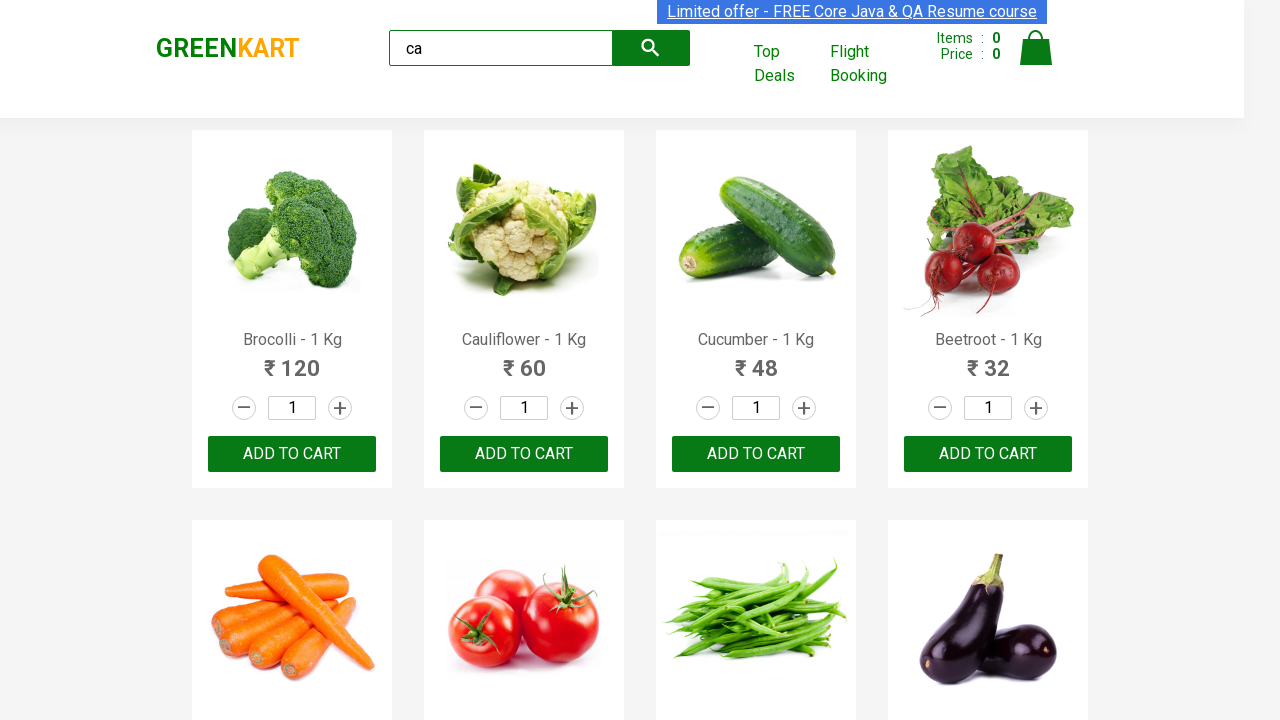

Waited for products to filter and become visible
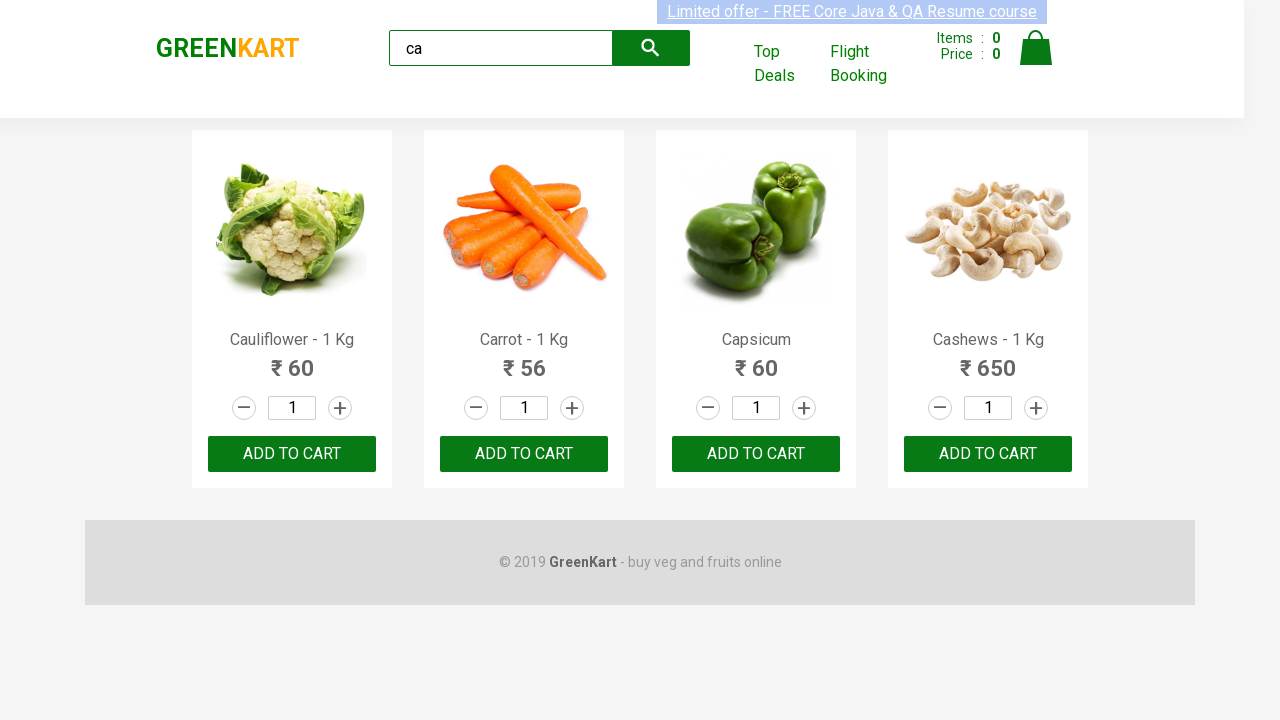

Double-clicked the add to cart button for the first product at (292, 454) on :nth-child(1) > .product-action > button
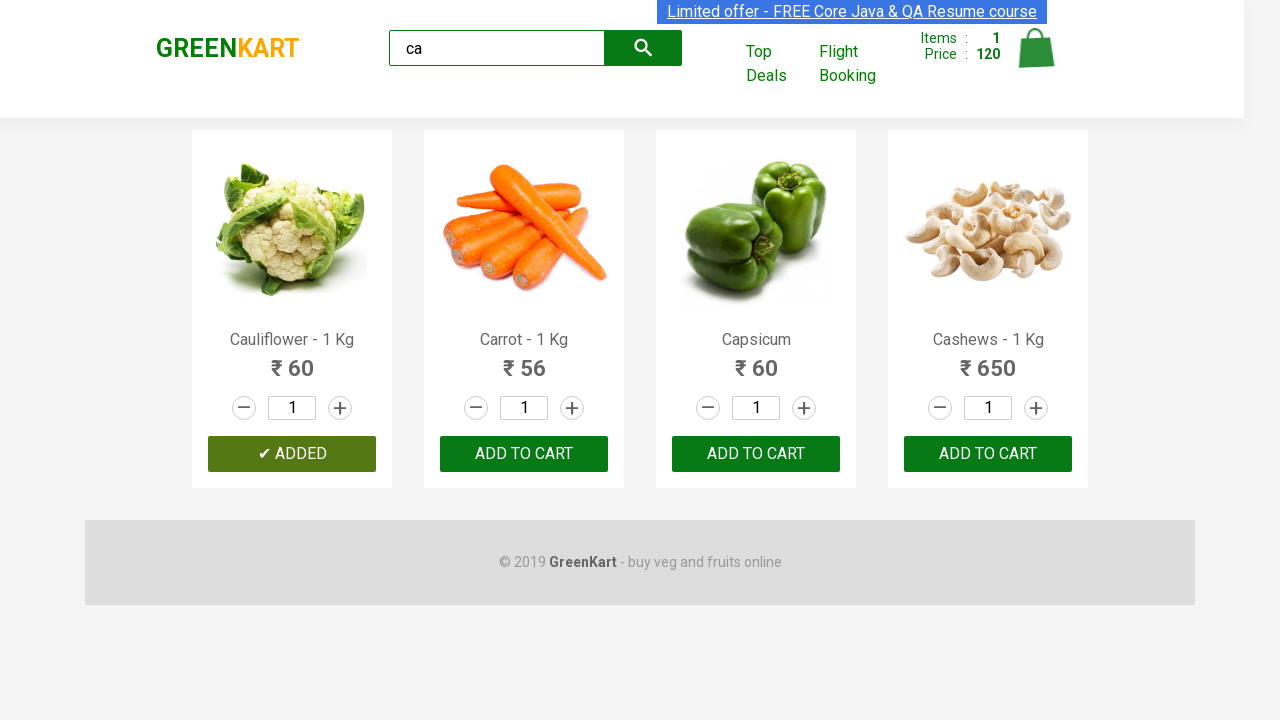

Clicked ADD TO CART button on the second visible product at (524, 454) on .products .product >> nth=1 >> text=ADD TO CART
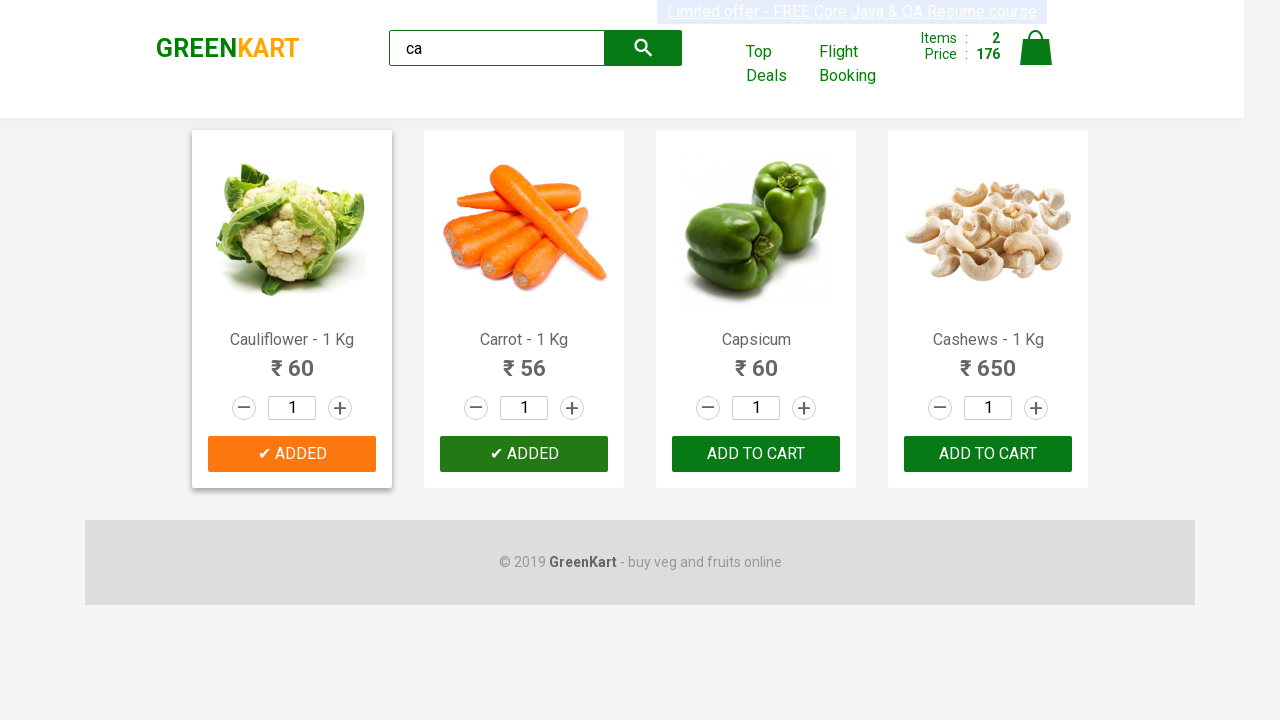

Found and clicked add to cart button for Cashews product at (988, 454) on .products .product >> nth=3 >> button
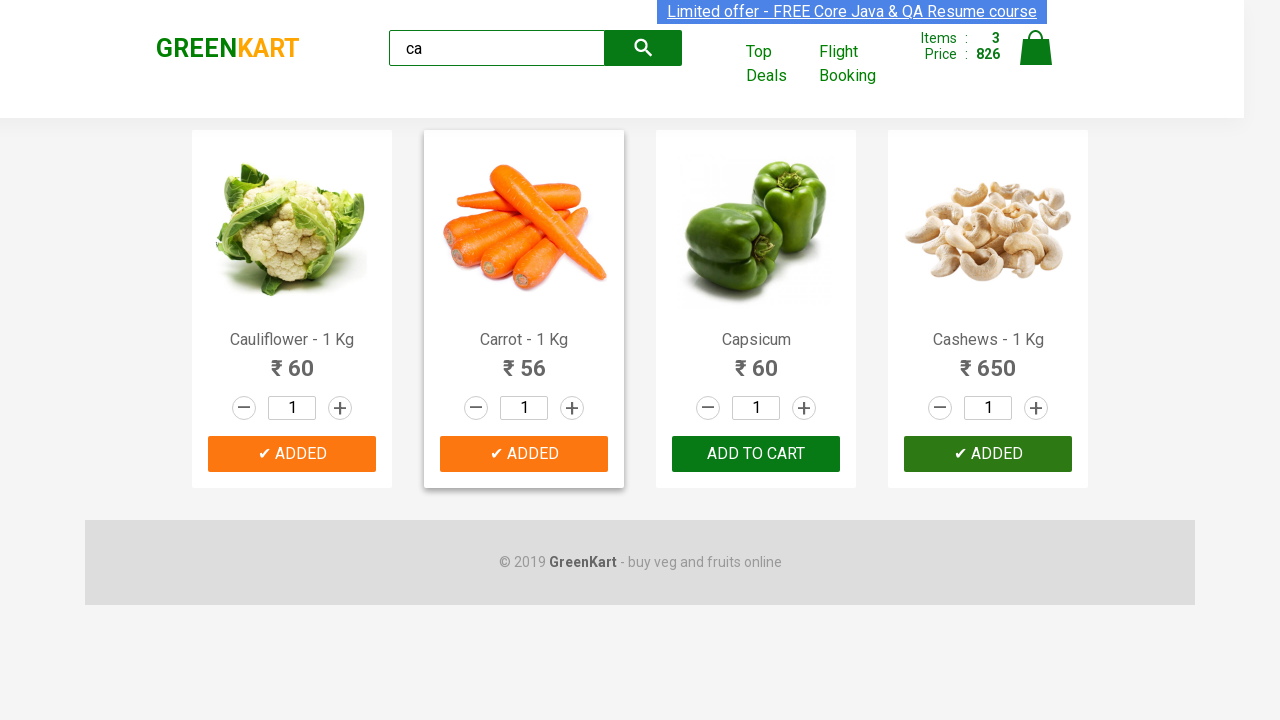

Clicked on the cart icon to view shopping cart at (1036, 59) on a.cart-icon
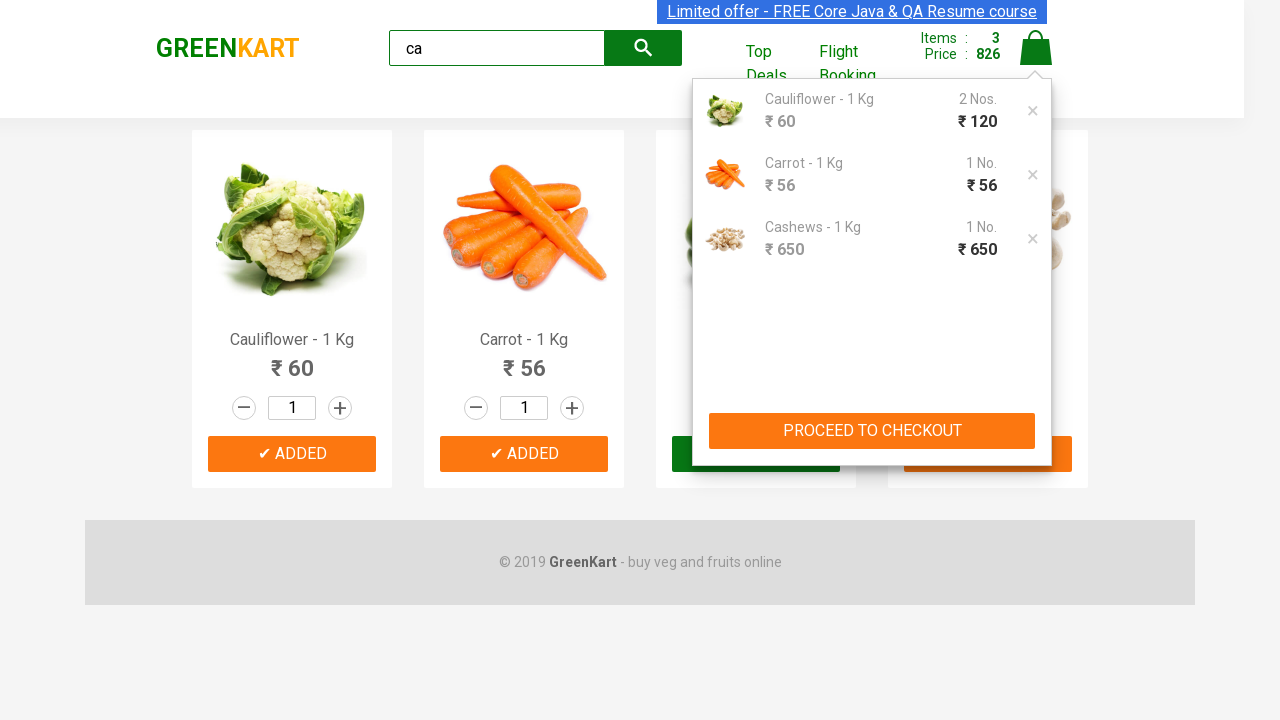

Clicked PROCEED TO CHECKOUT button to begin checkout process at (872, 431) on text=PROCEED TO CHECKOUT
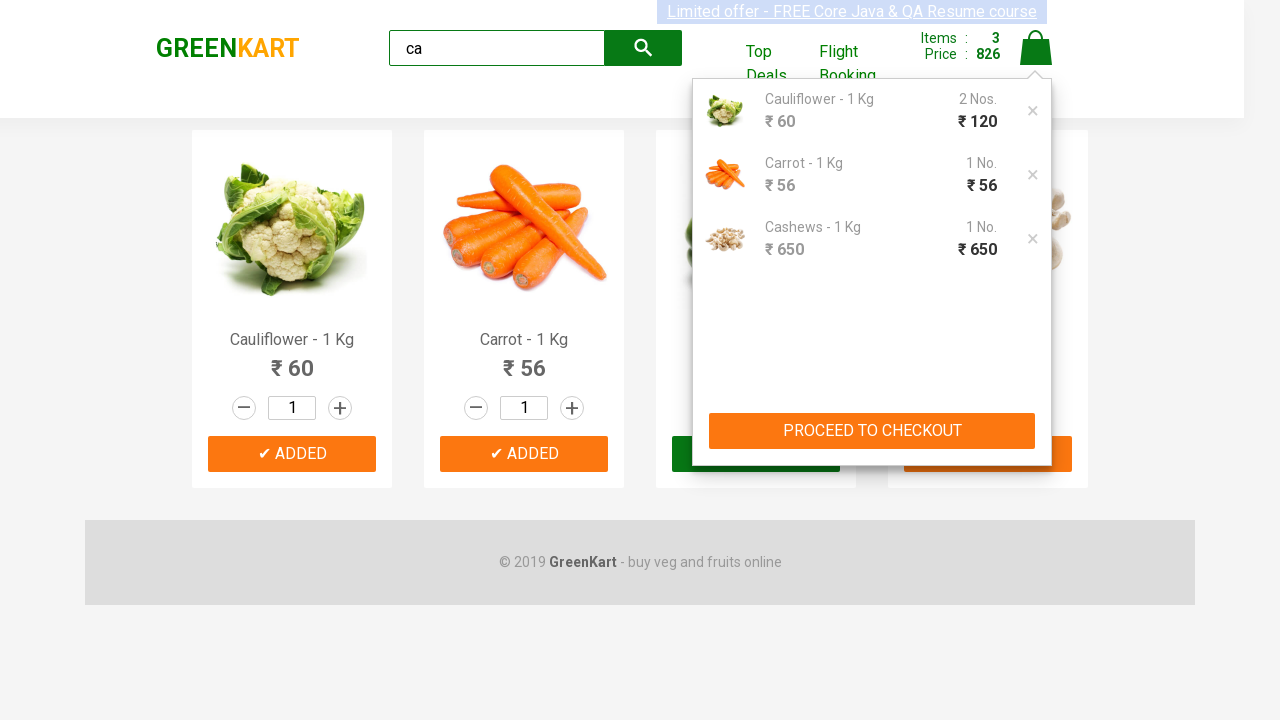

Clicked Place Order button to proceed with order placement at (1036, 562) on text=Place Order
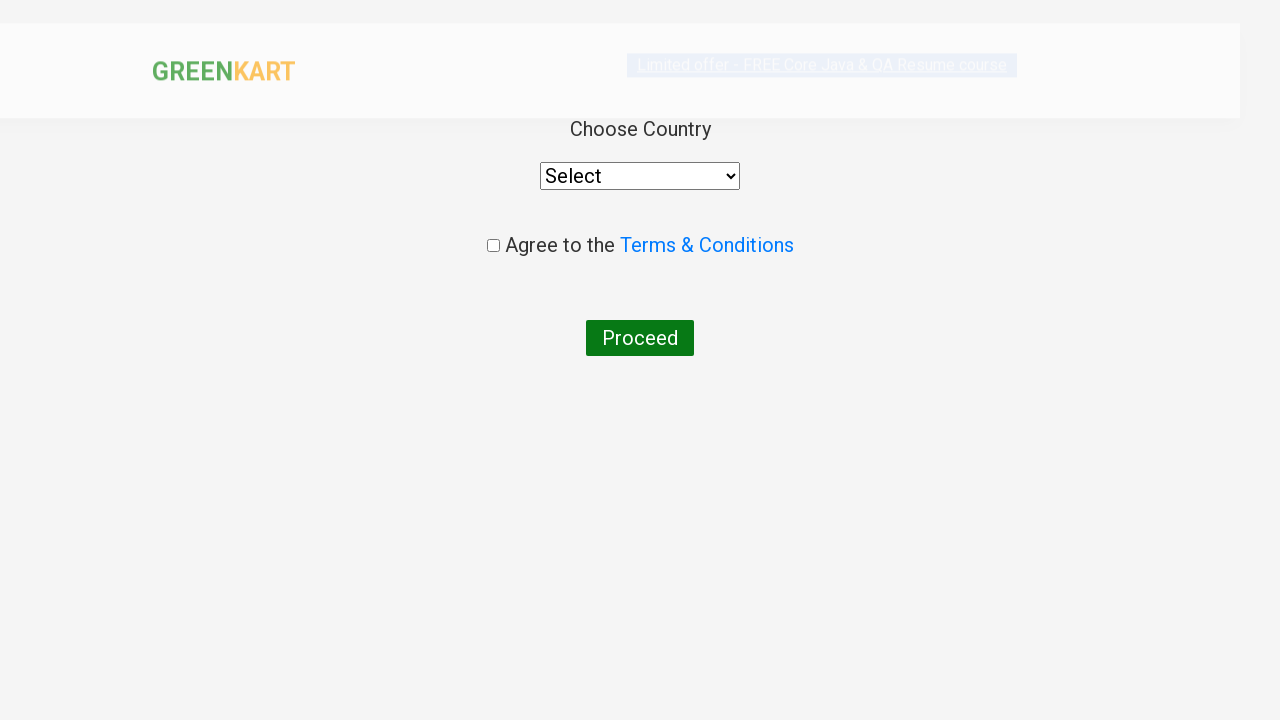

Selected Germany from the country dropdown on select
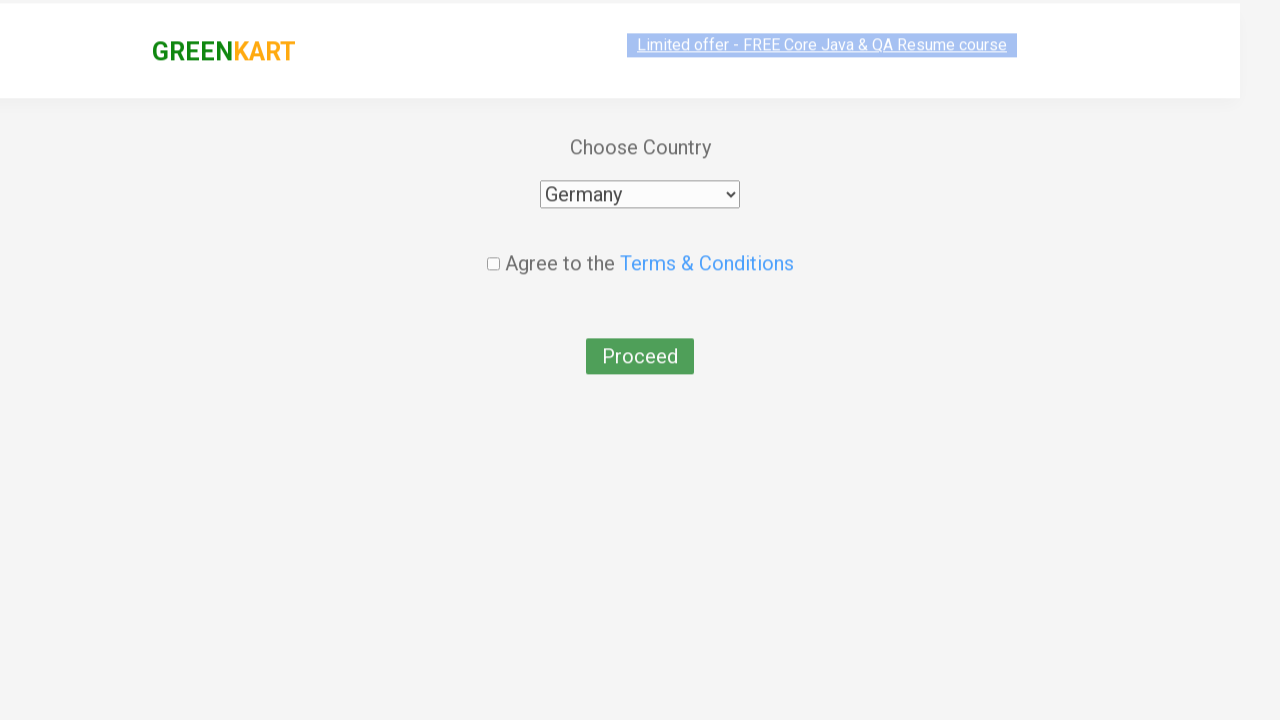

Clicked the agree checkbox to accept terms and conditions at (493, 246) on .chkAgree
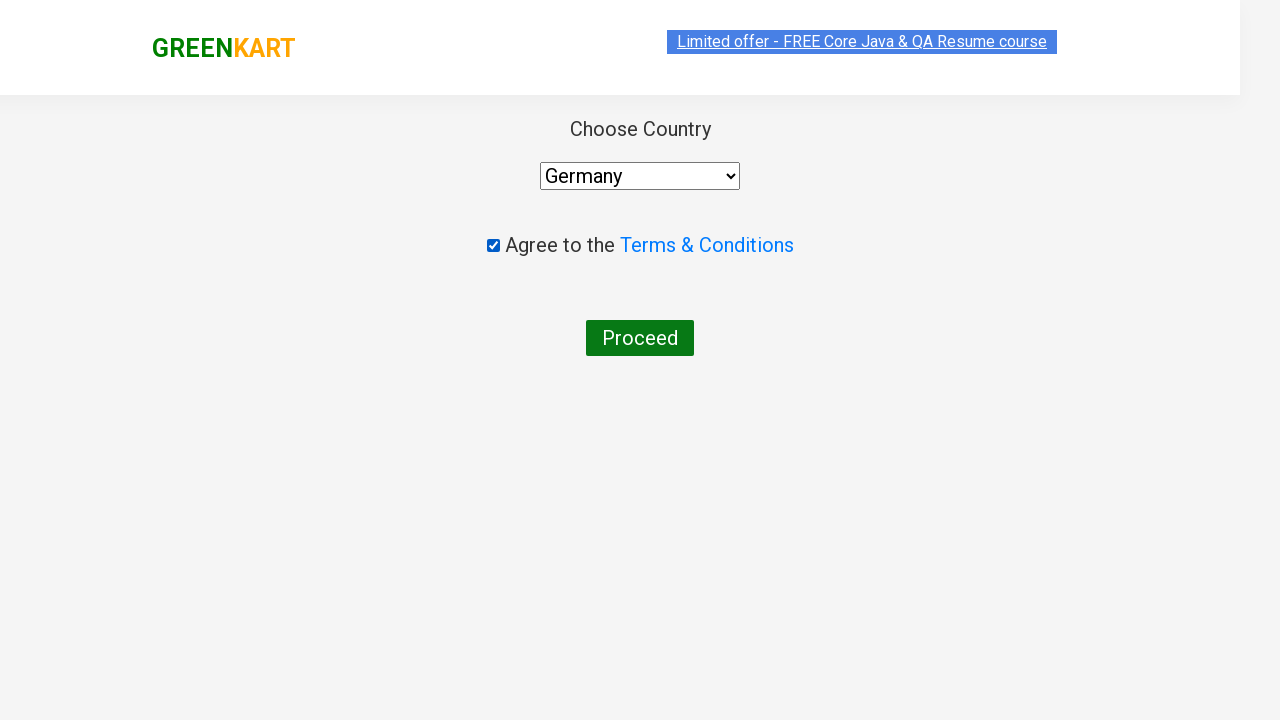

Clicked Proceed button to finalize and complete the order at (640, 338) on button:has-text("Proceed")
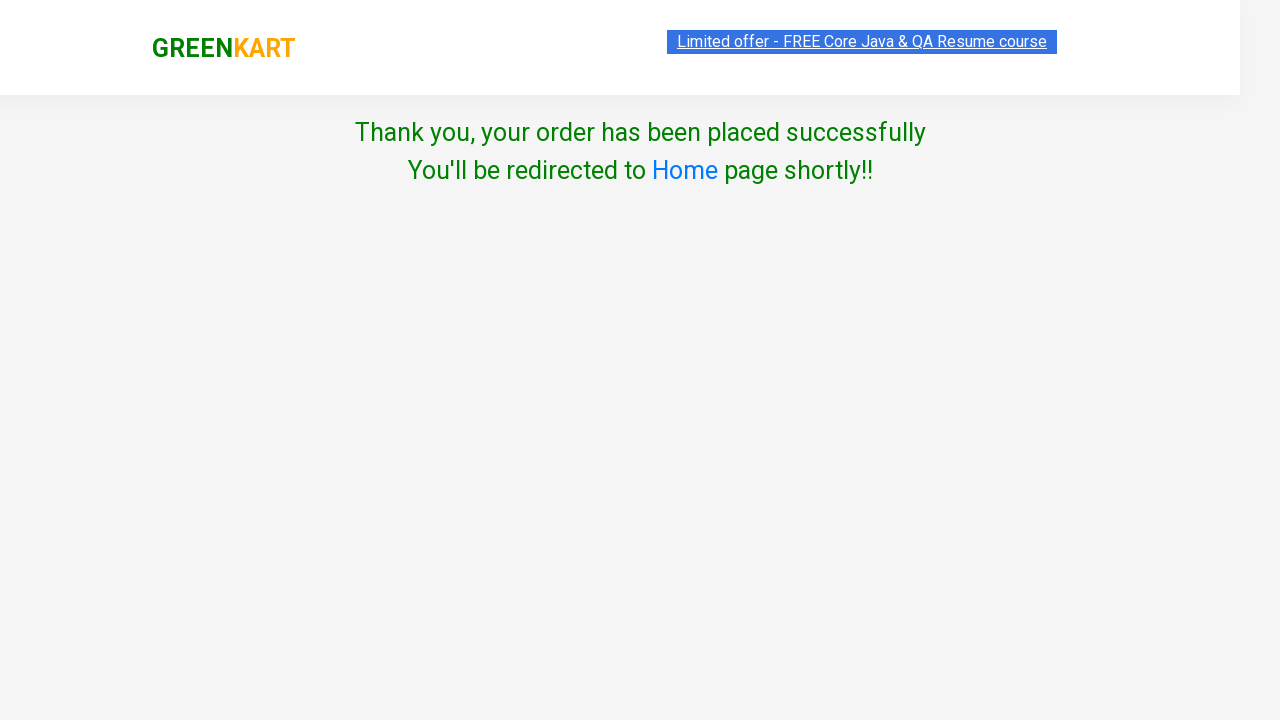

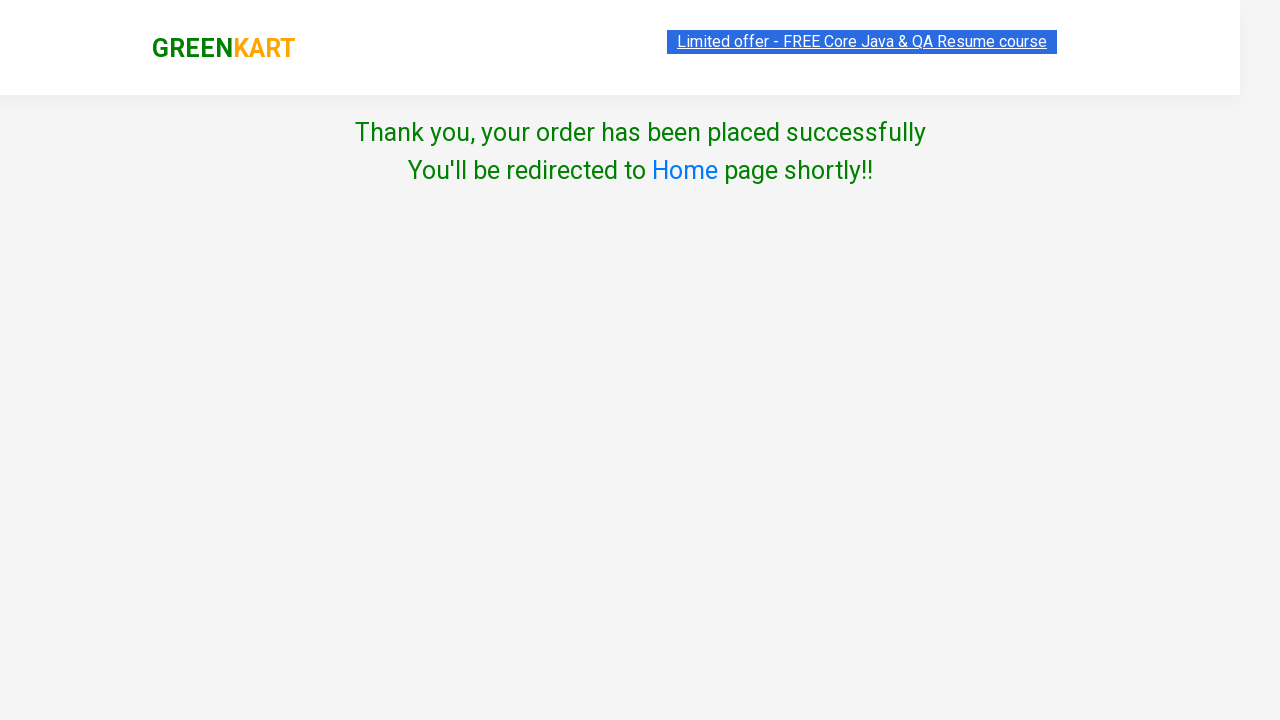